Opens the OrangeHRM demo login page to verify the page loads successfully

Starting URL: https://opensource-demo.orangehrmlive.com/web/index.php/auth/login

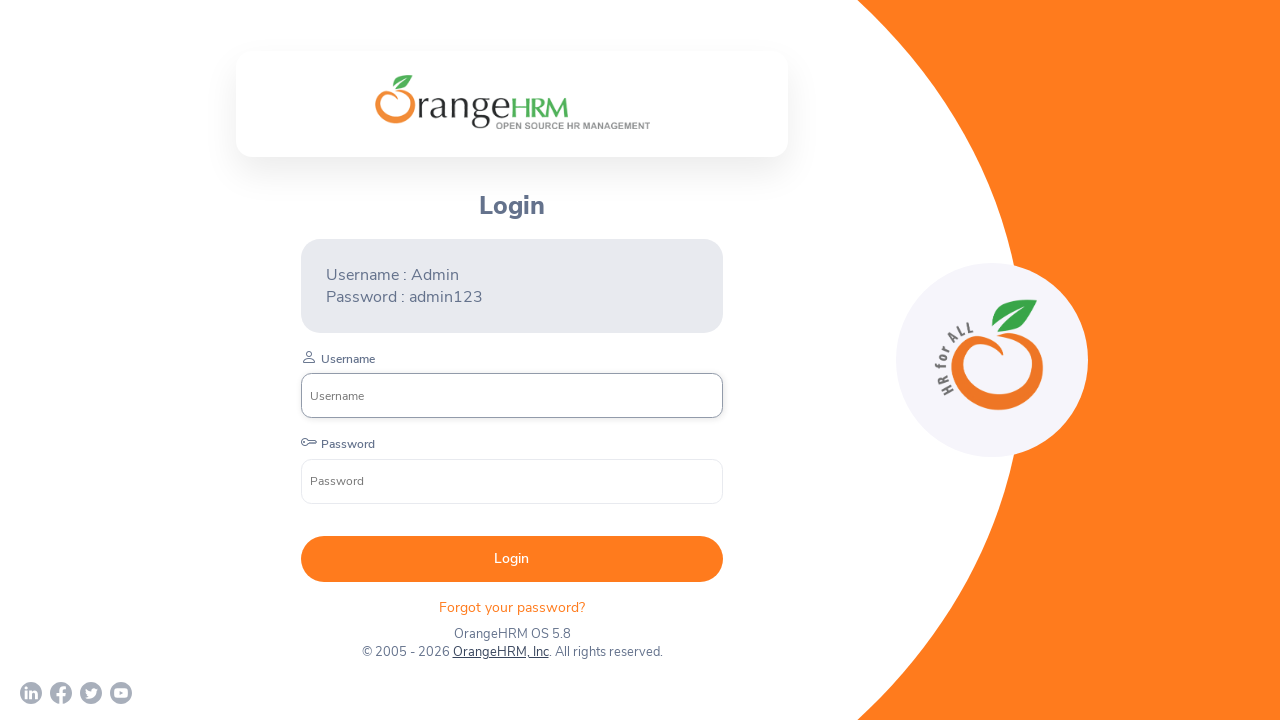

OrangeHRM login page fully loaded (DOM content loaded)
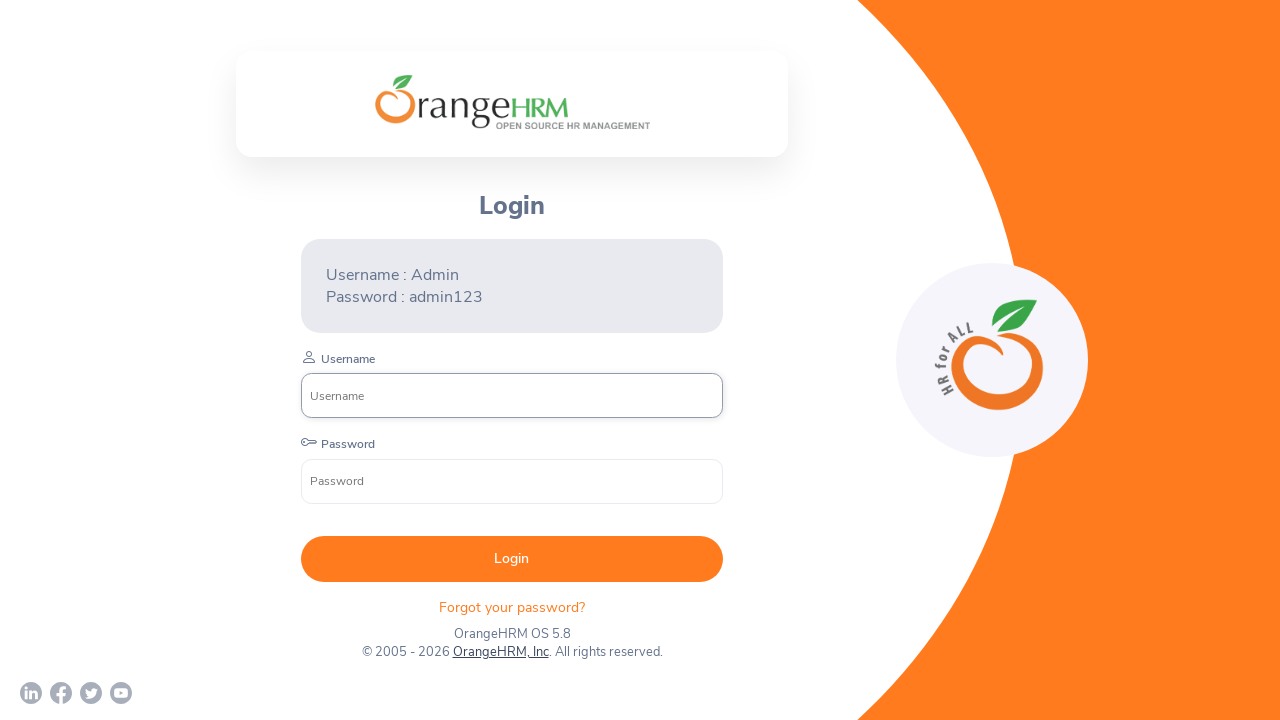

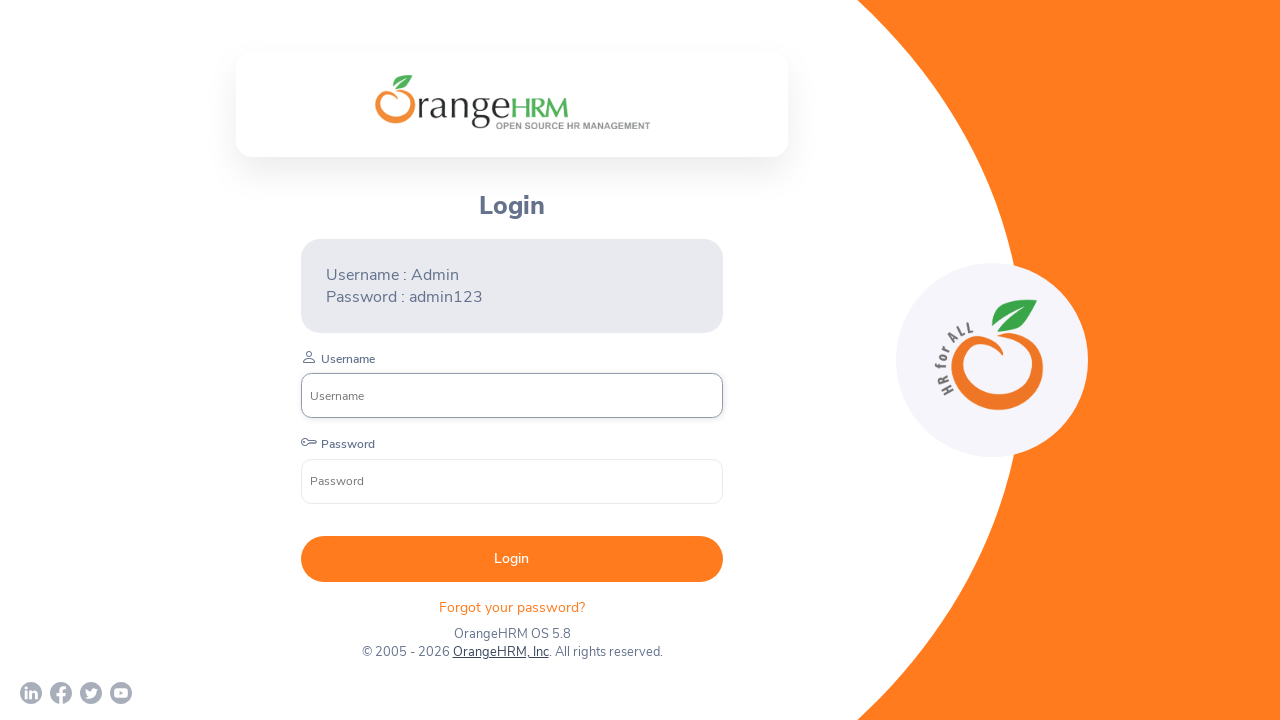